Navigates to RIA Novosti Russian news website and clicks on the politics category section, then waits for category content to load.

Starting URL: https://ria.ru/

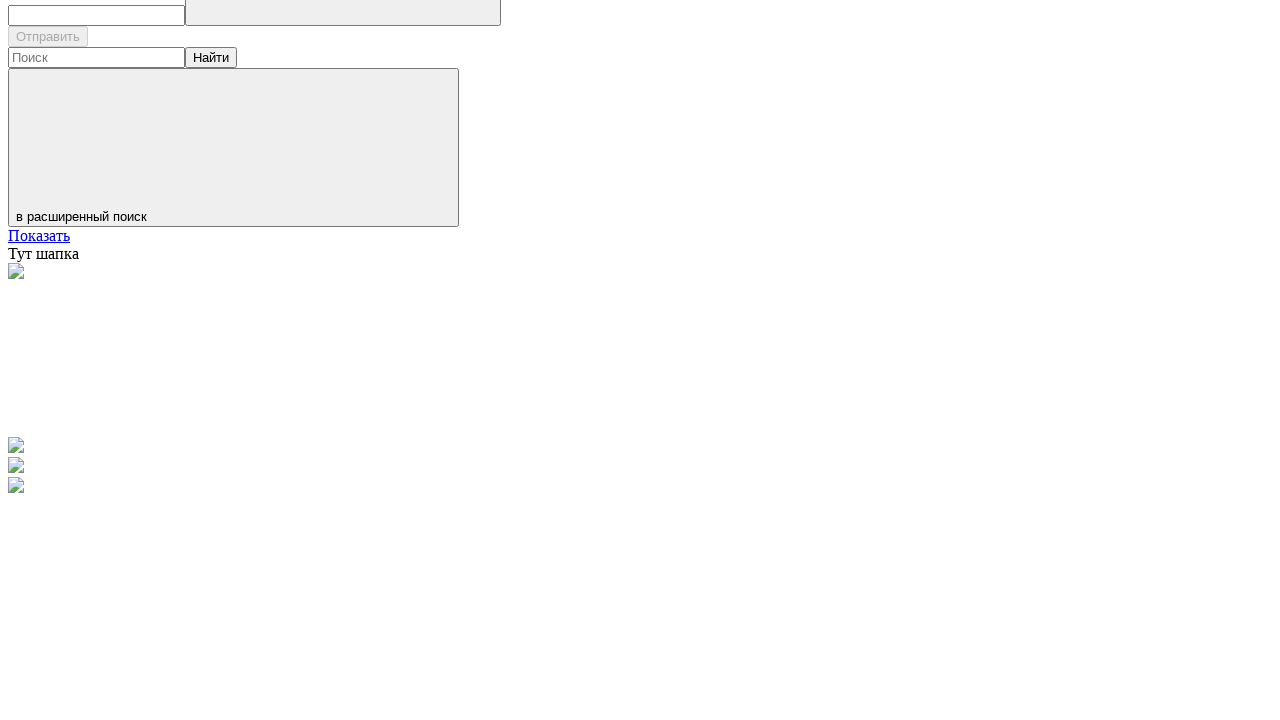

Navigated to RIA Novosti homepage
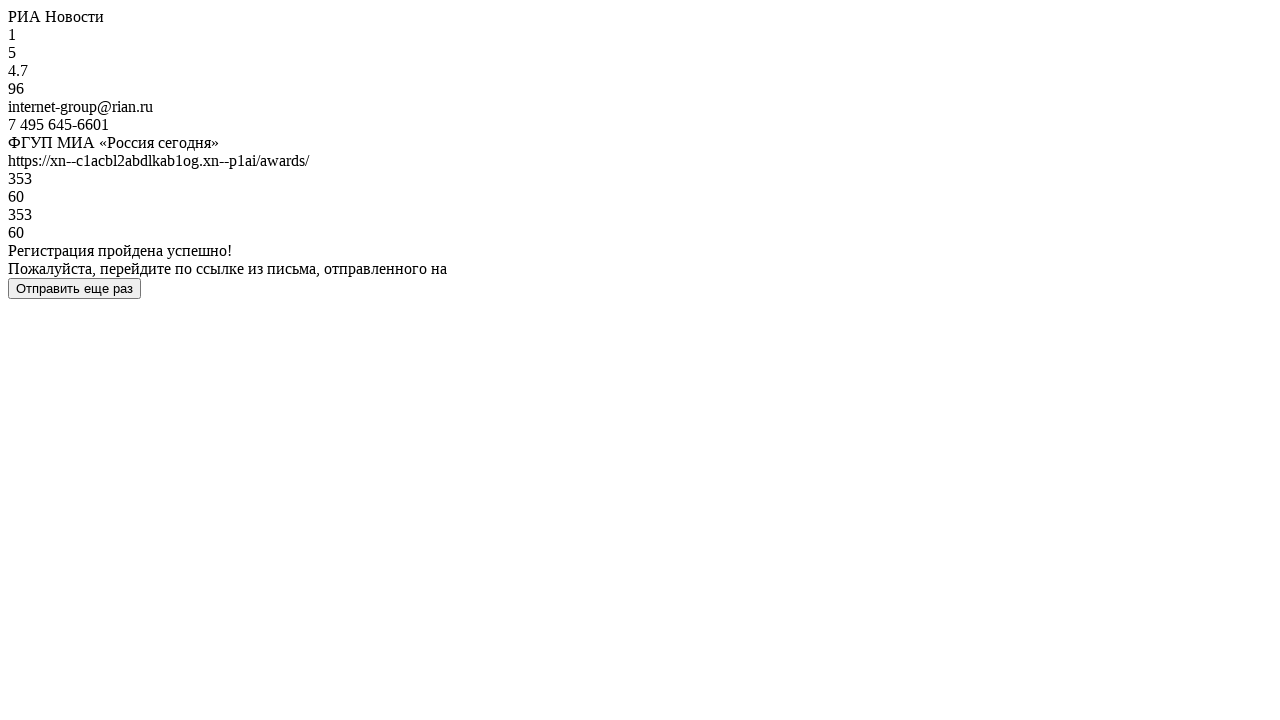

Clicked on politics category section at (42, 360) on a[href*='politics'], a:has-text('Политика')
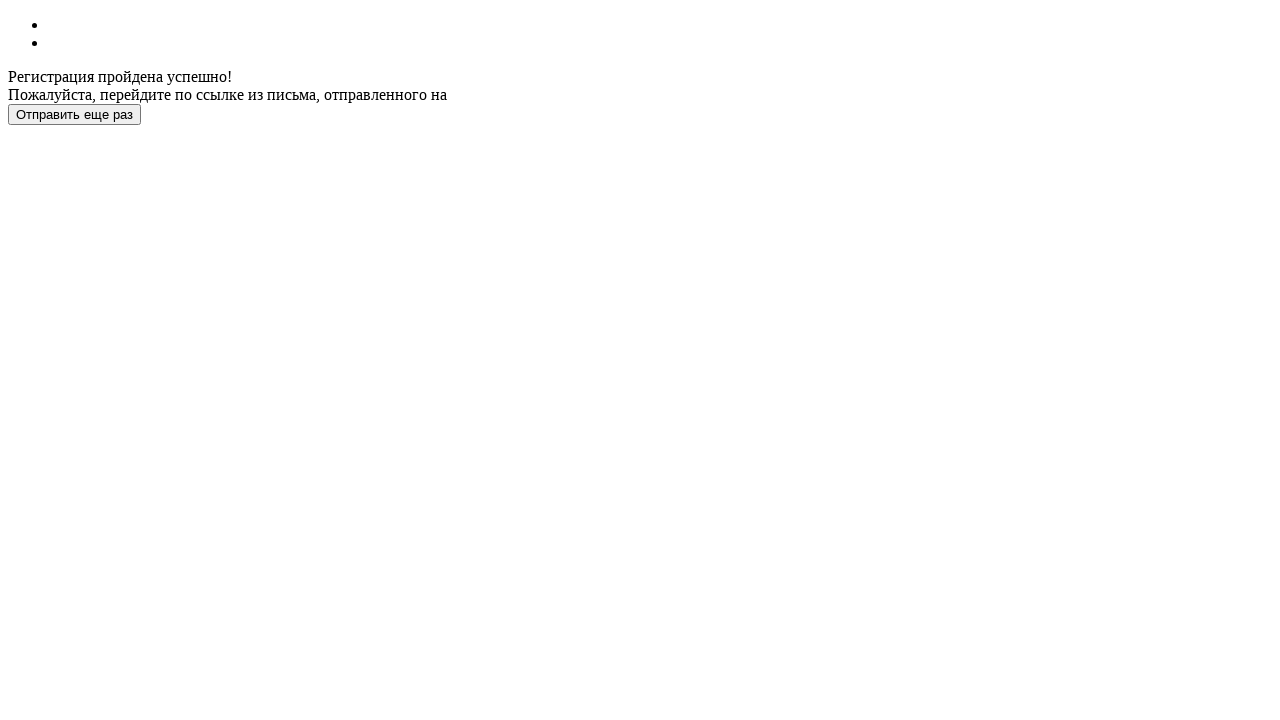

Politics category content loaded
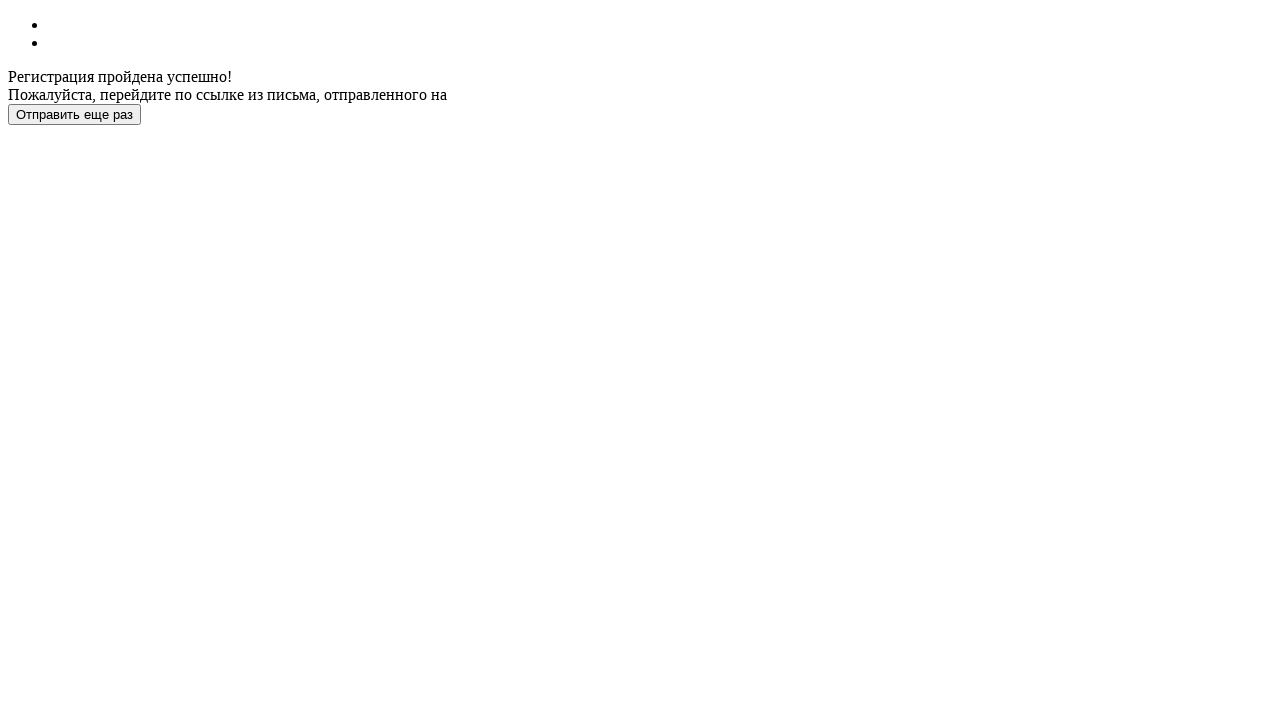

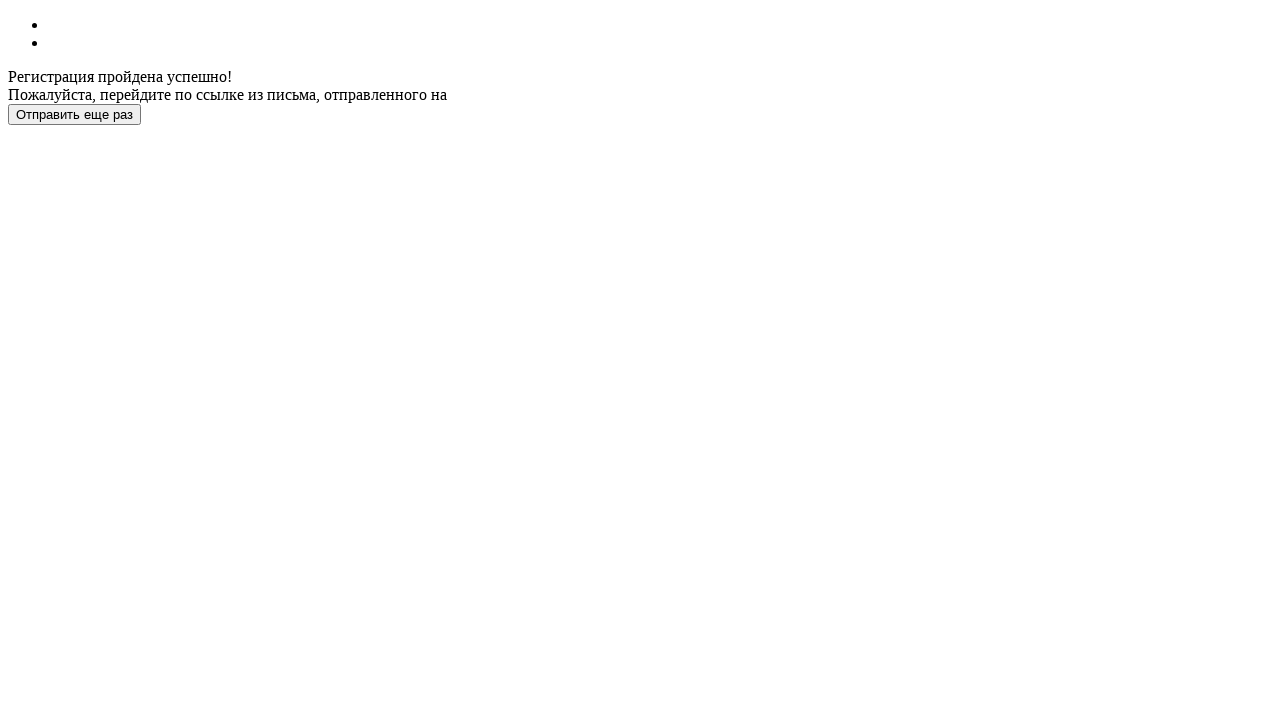